Tests browser navigation functionality by visiting multiple pages on the Dassault Aviation website, using back/forward navigation, and refreshing the page.

Starting URL: https://www.dassault-aviation.com/en/

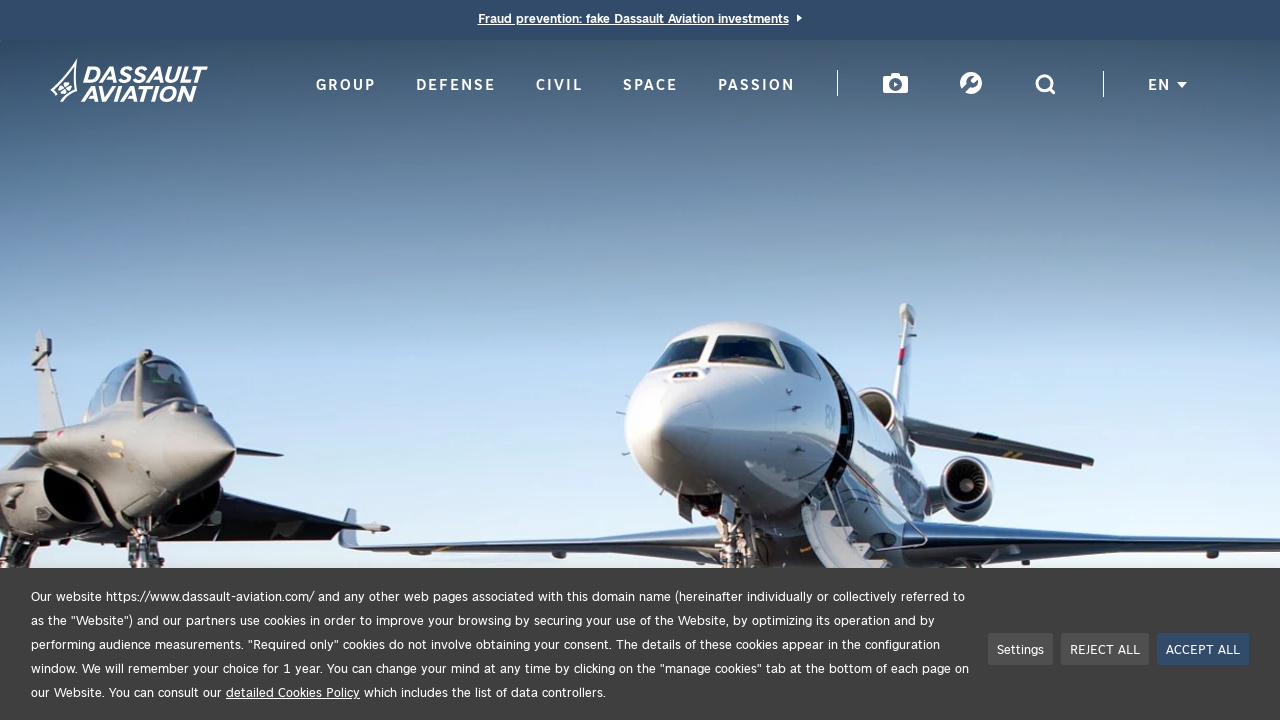

Navigated to defense section
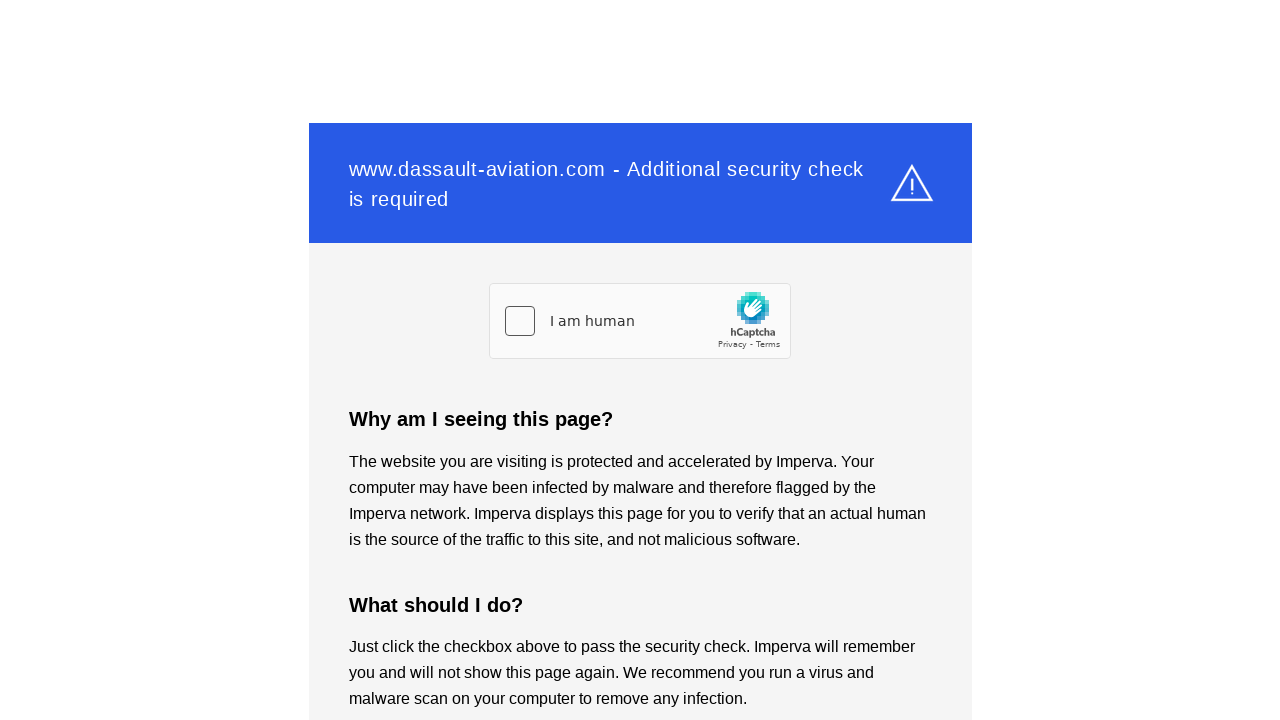

Defense section page loaded completely
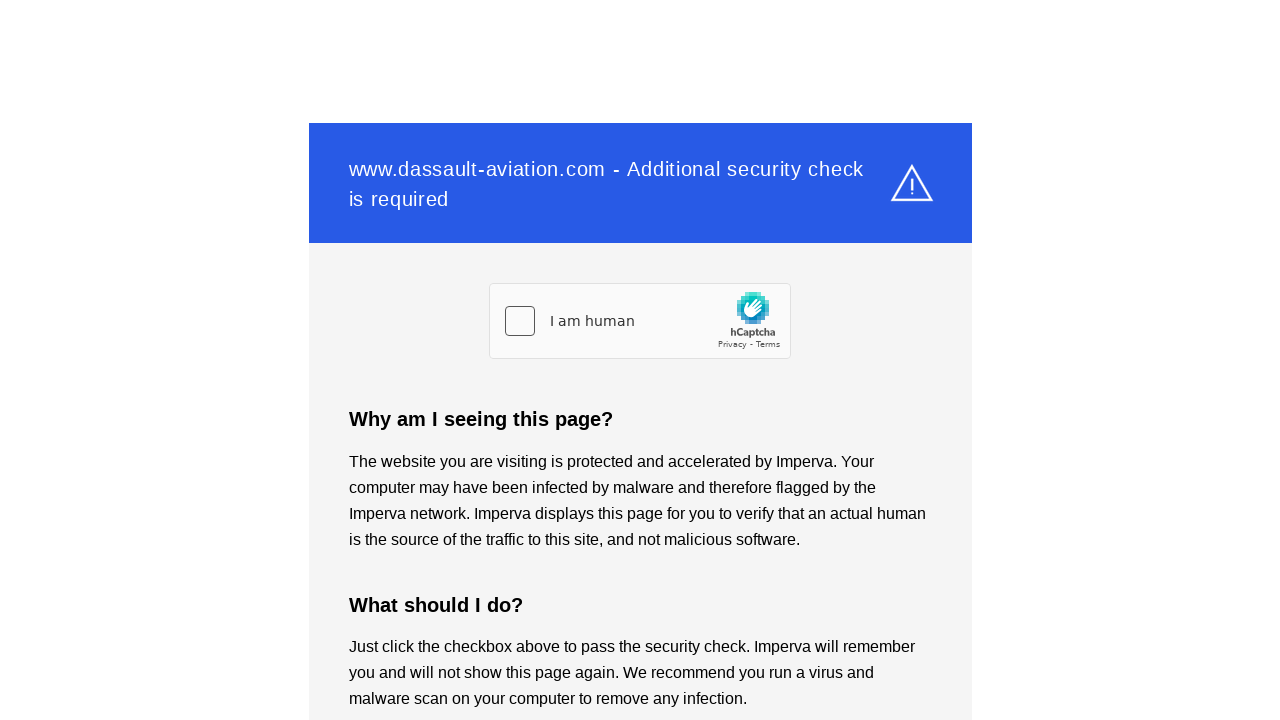

Navigated to passion section
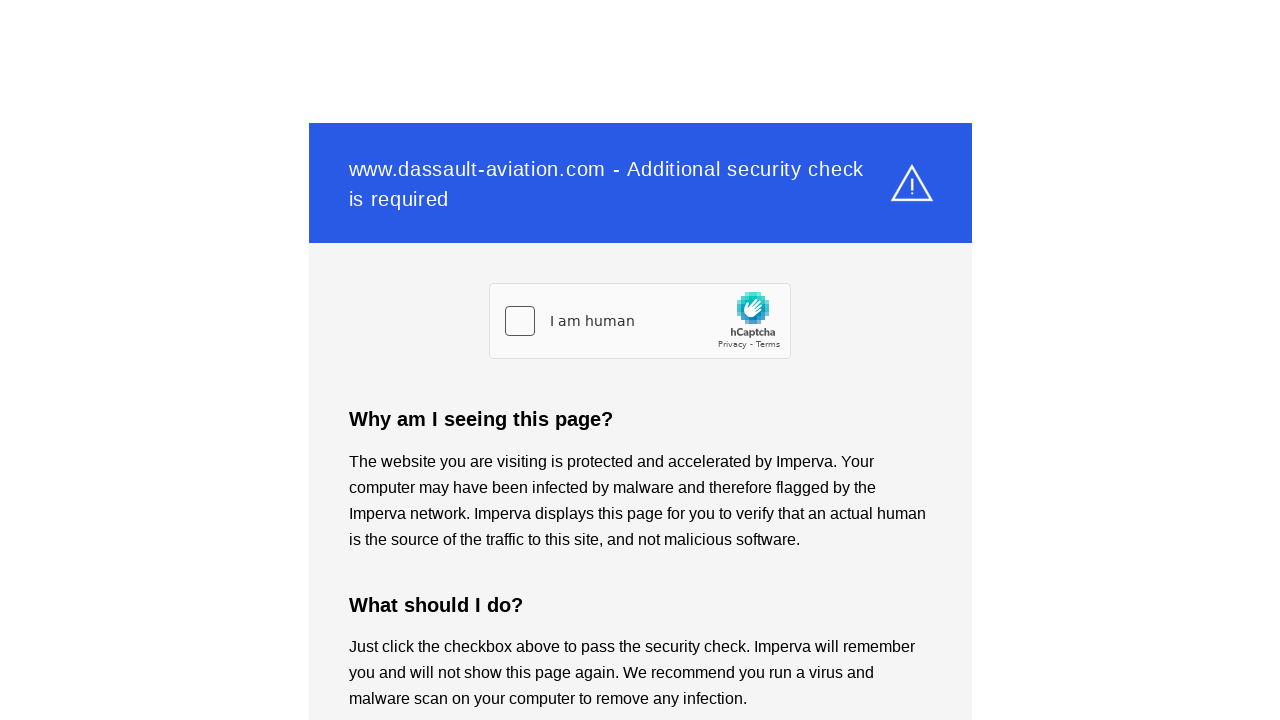

Passion section page loaded completely
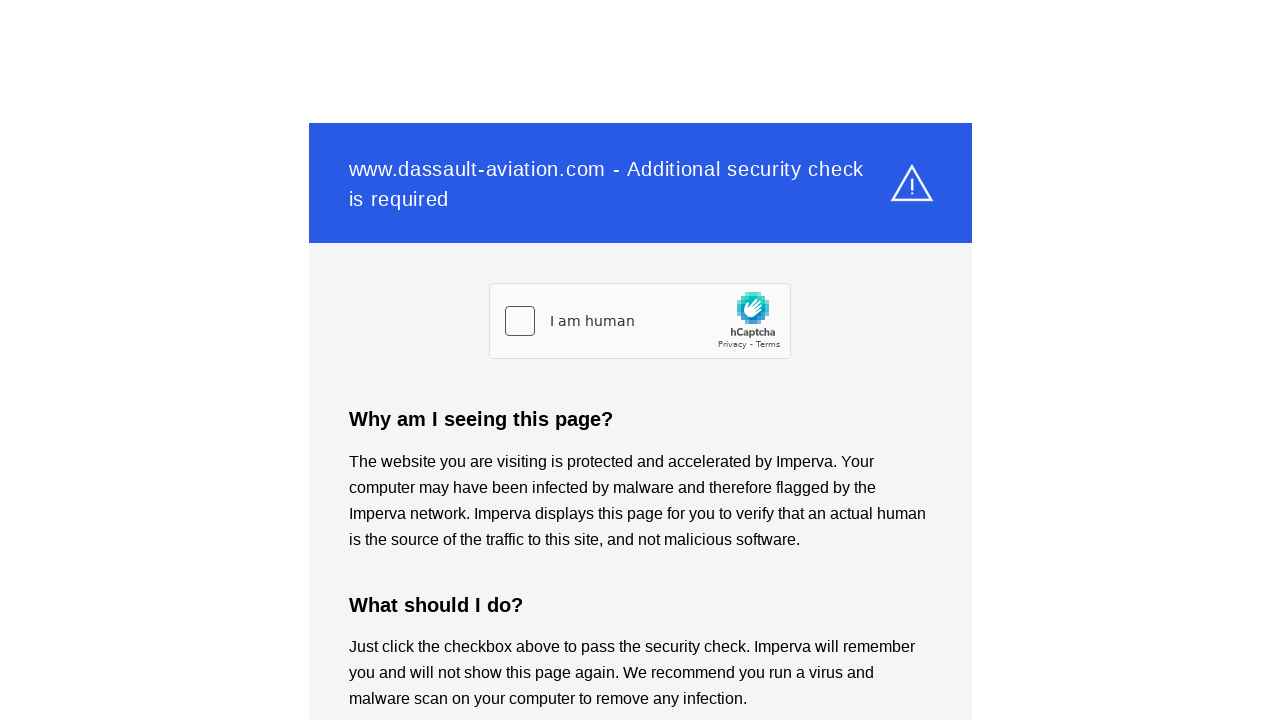

Navigated to group section
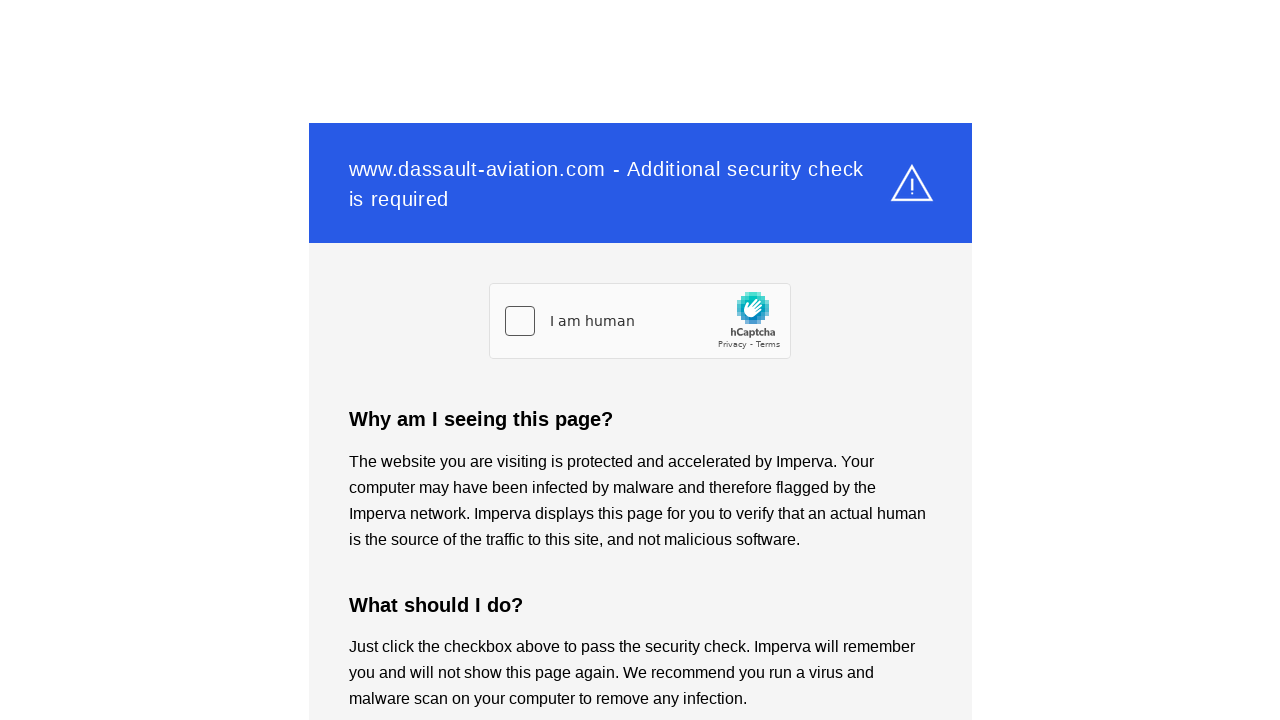

Group section page loaded completely
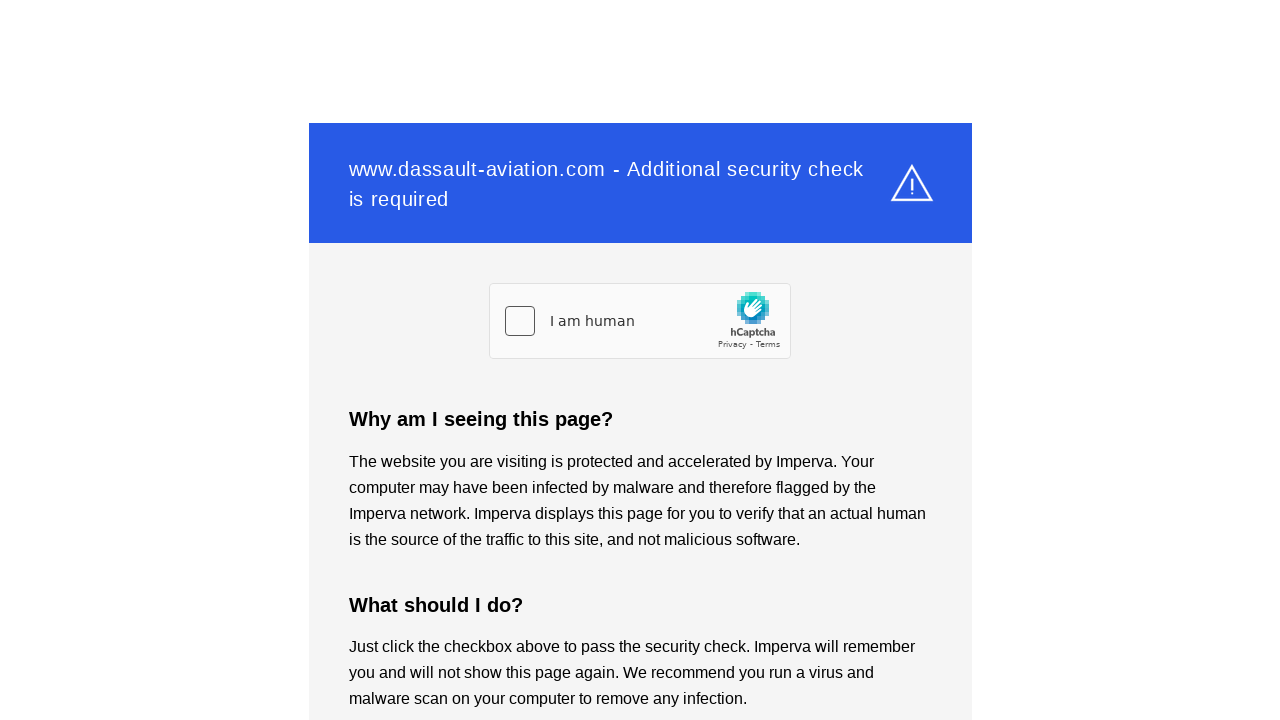

Navigated back to passion section
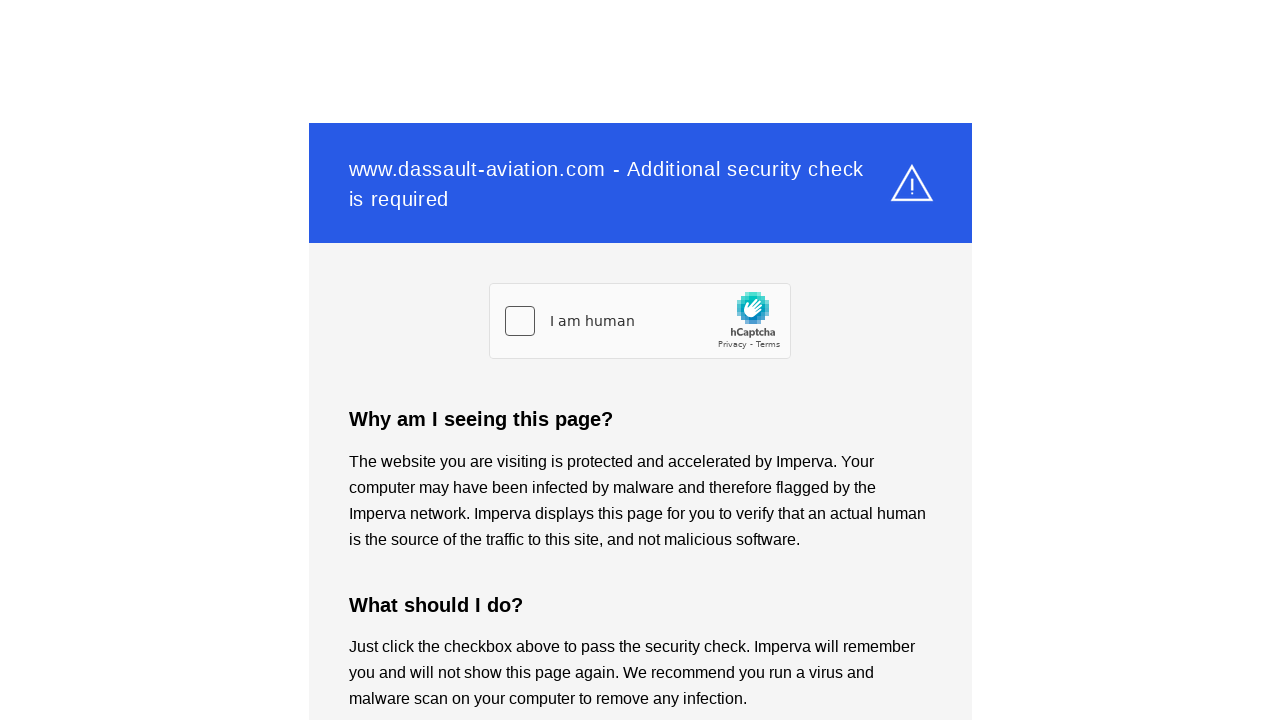

Back navigation completed, passion section loaded
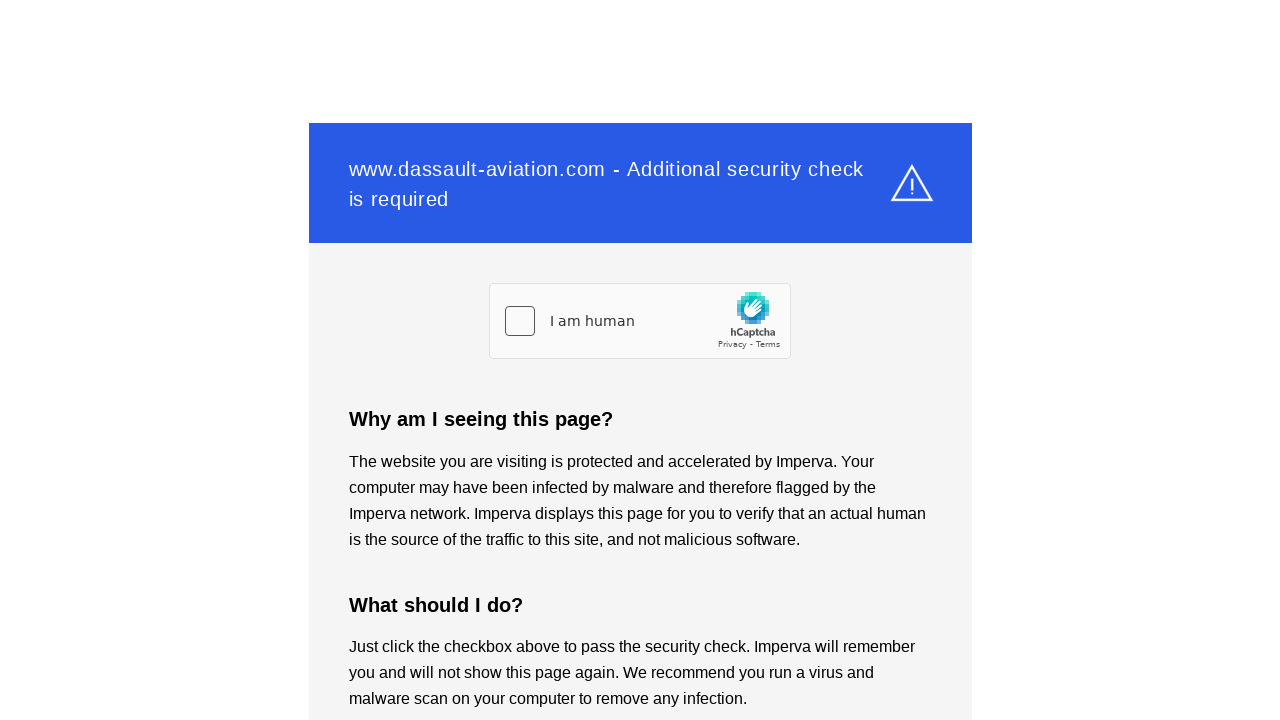

Navigated forward to group section
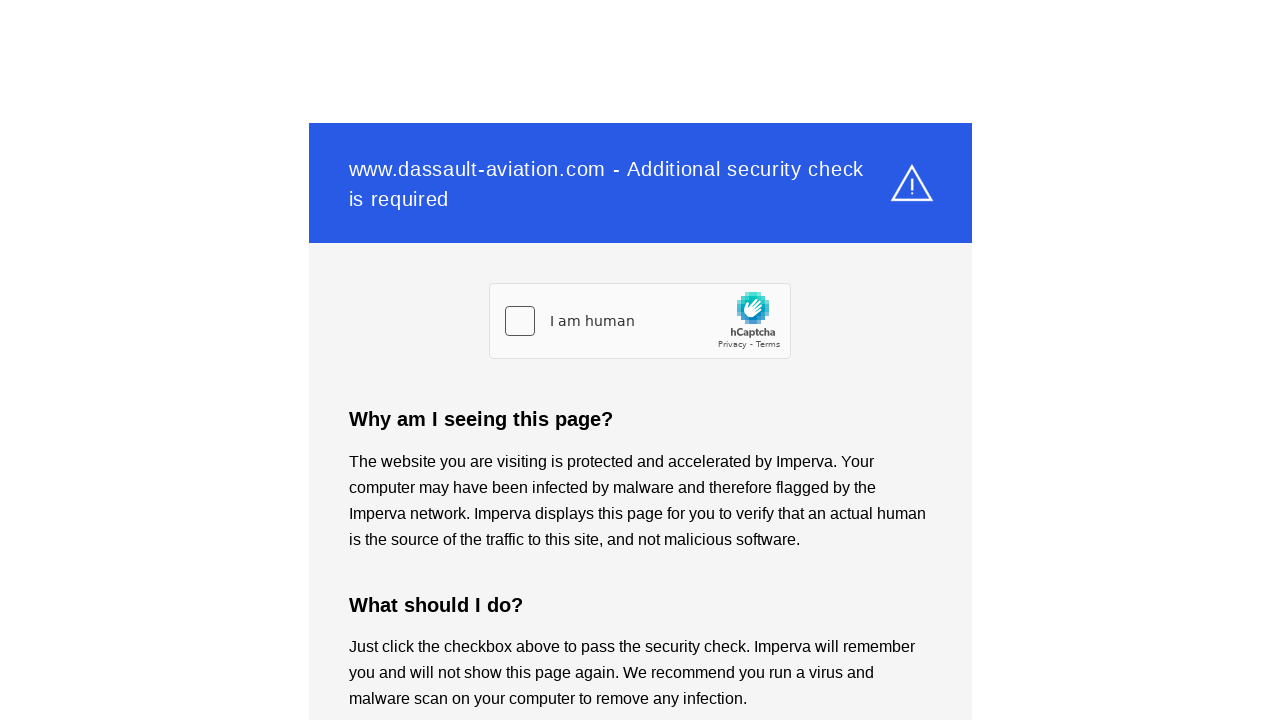

Forward navigation completed, group section loaded
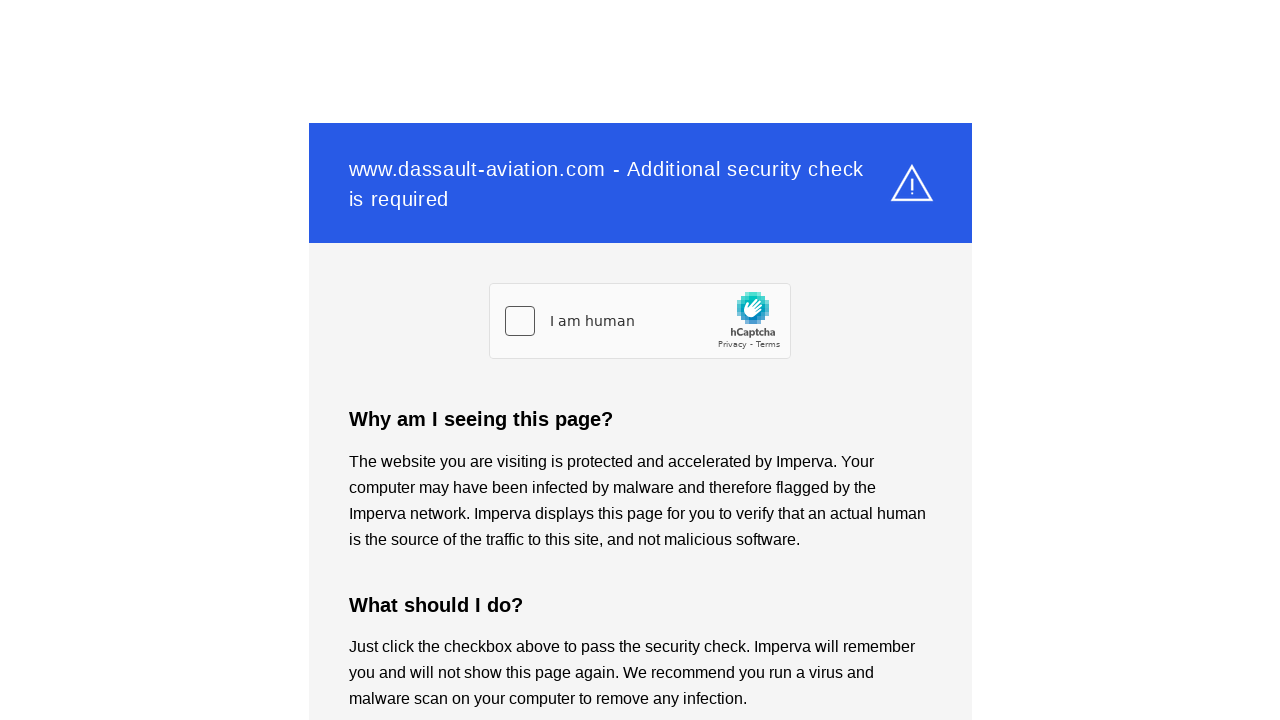

Navigated to civil section
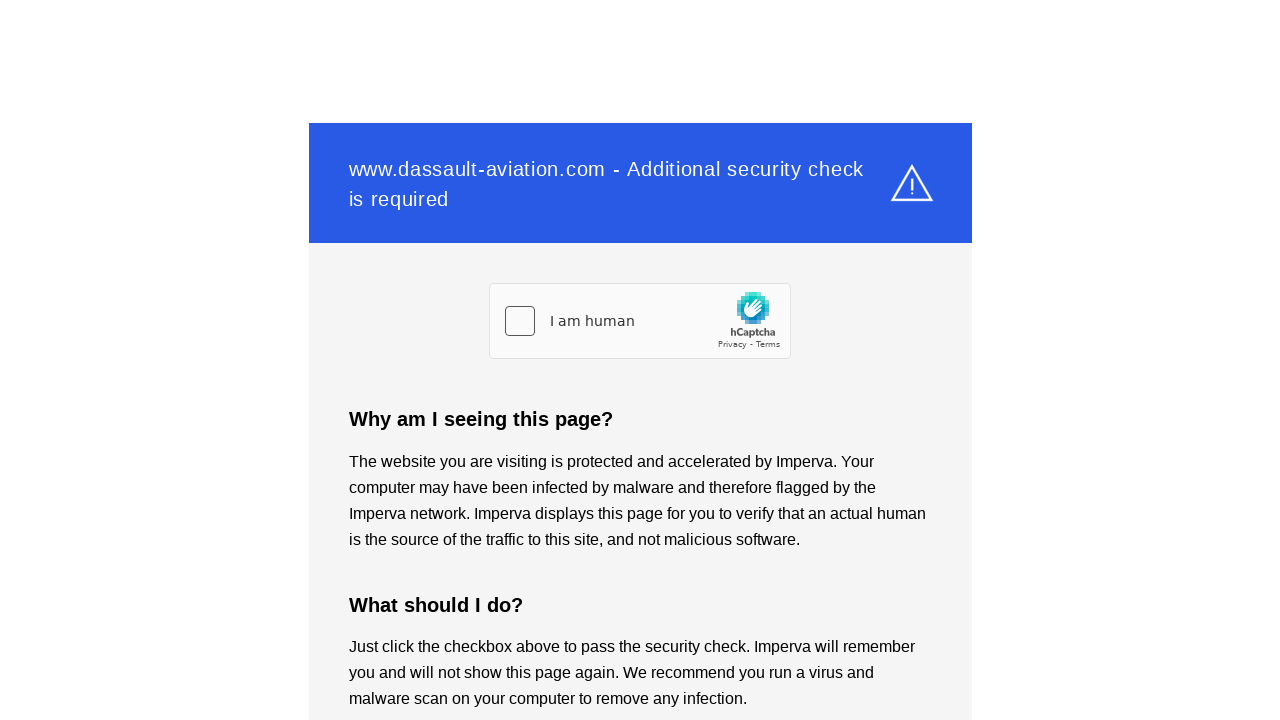

Civil section page loaded completely
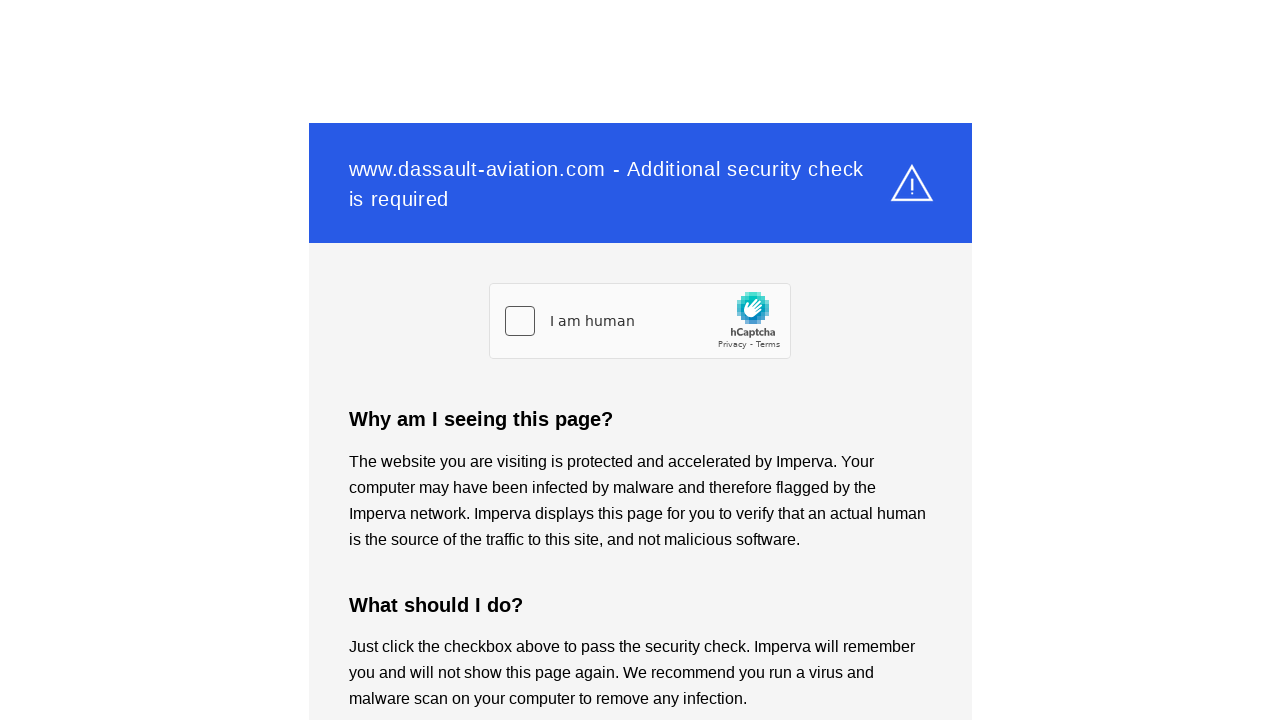

Refreshed the civil section page
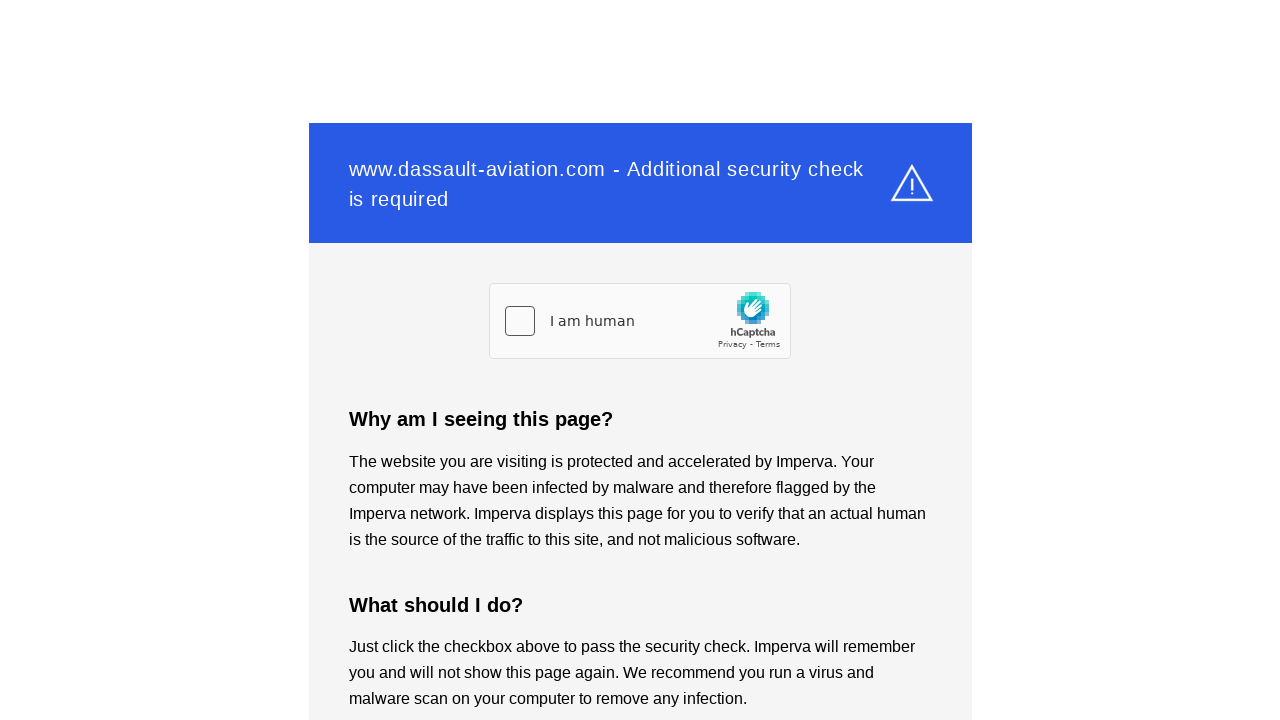

Page refresh completed, civil section reloaded
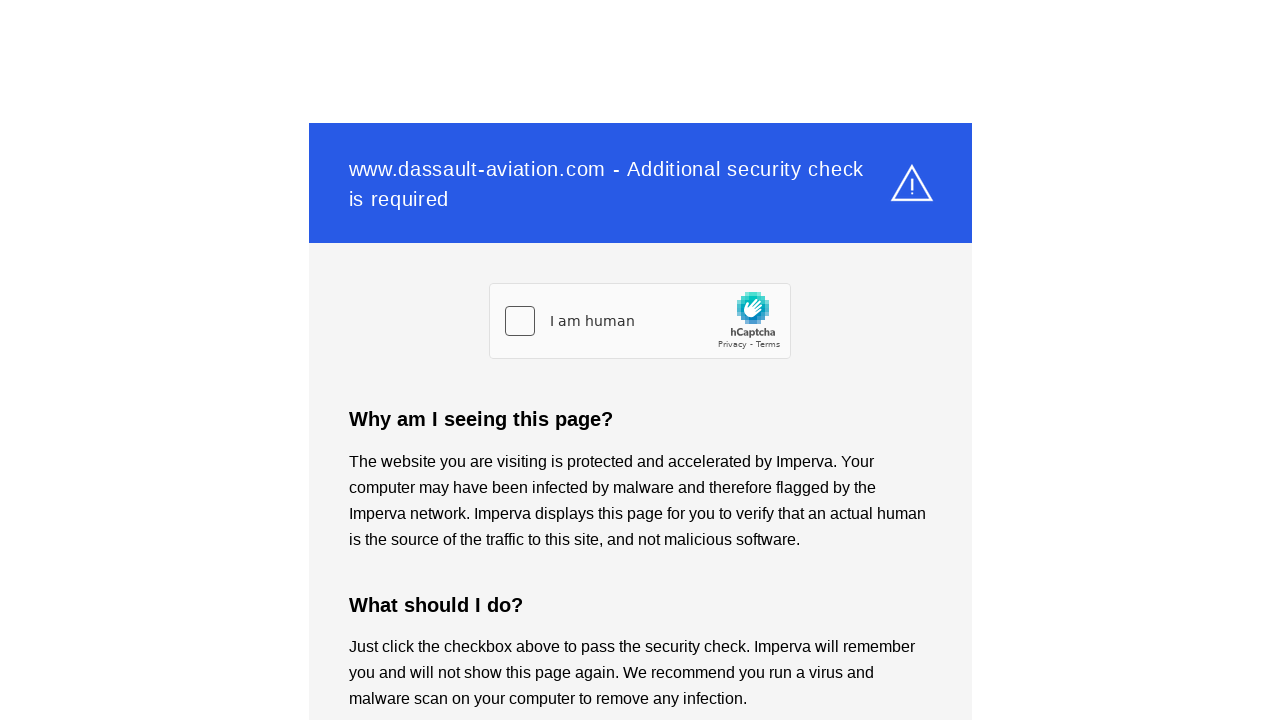

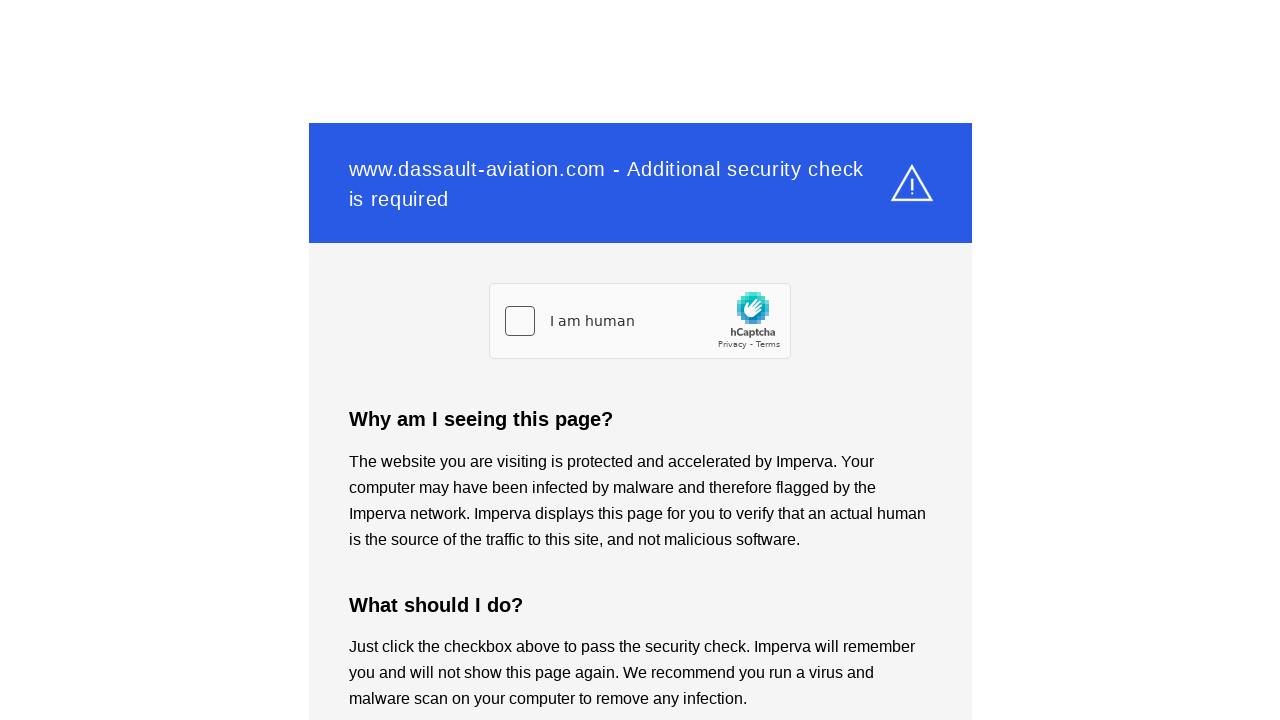